Tests basic interaction with HealthKart website by clicking on the search input field and typing a character

Starting URL: https://www.healthkart.com/

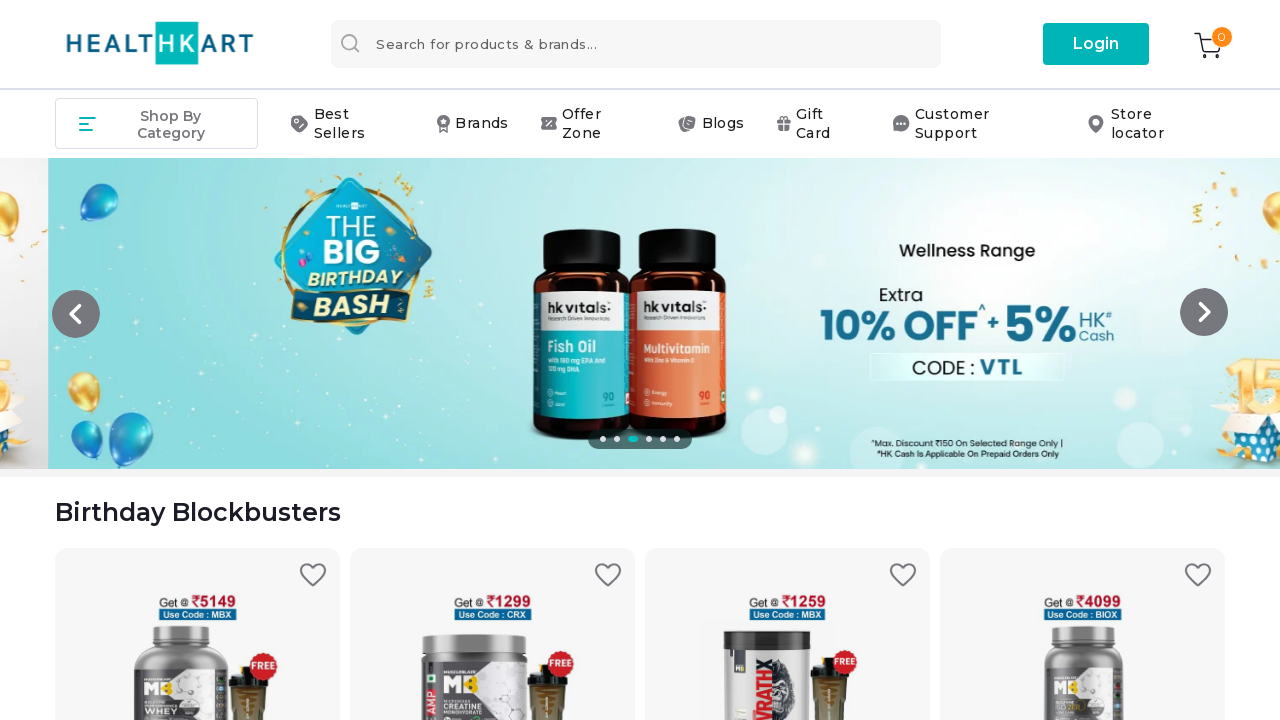

Clicked on the search input field at (636, 44) on #searchInput
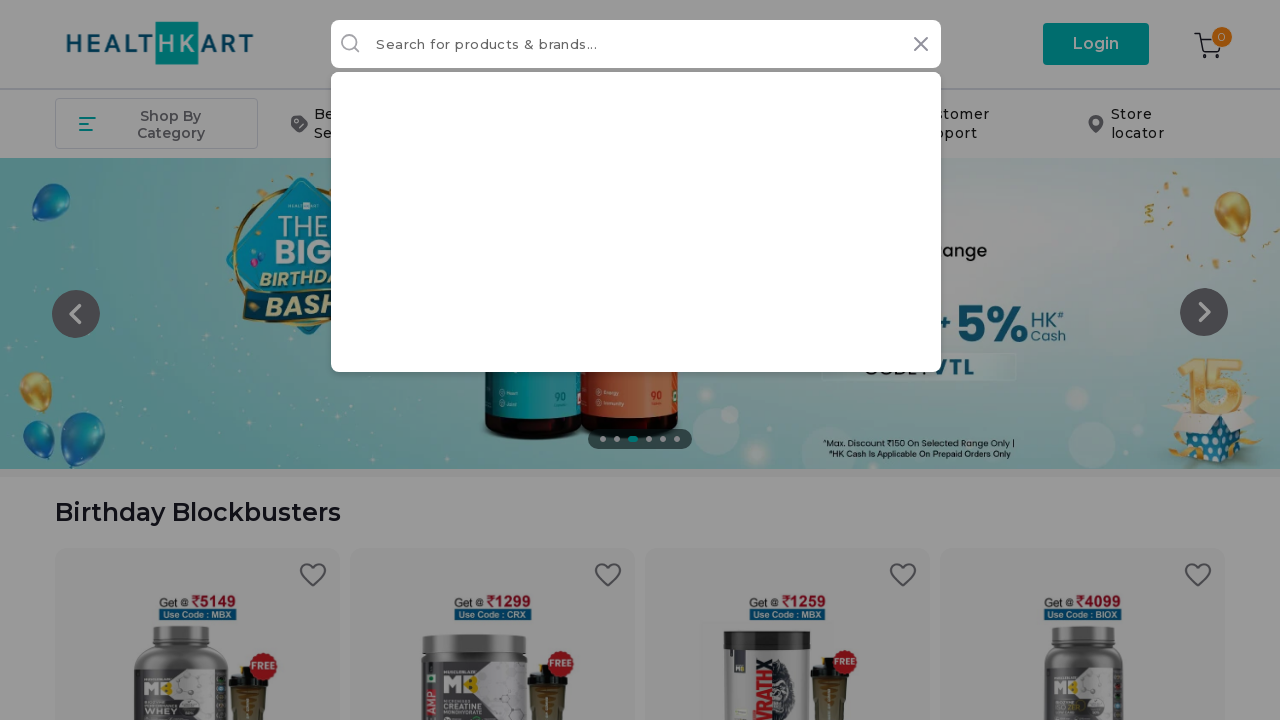

Pressed '0' key in the search field
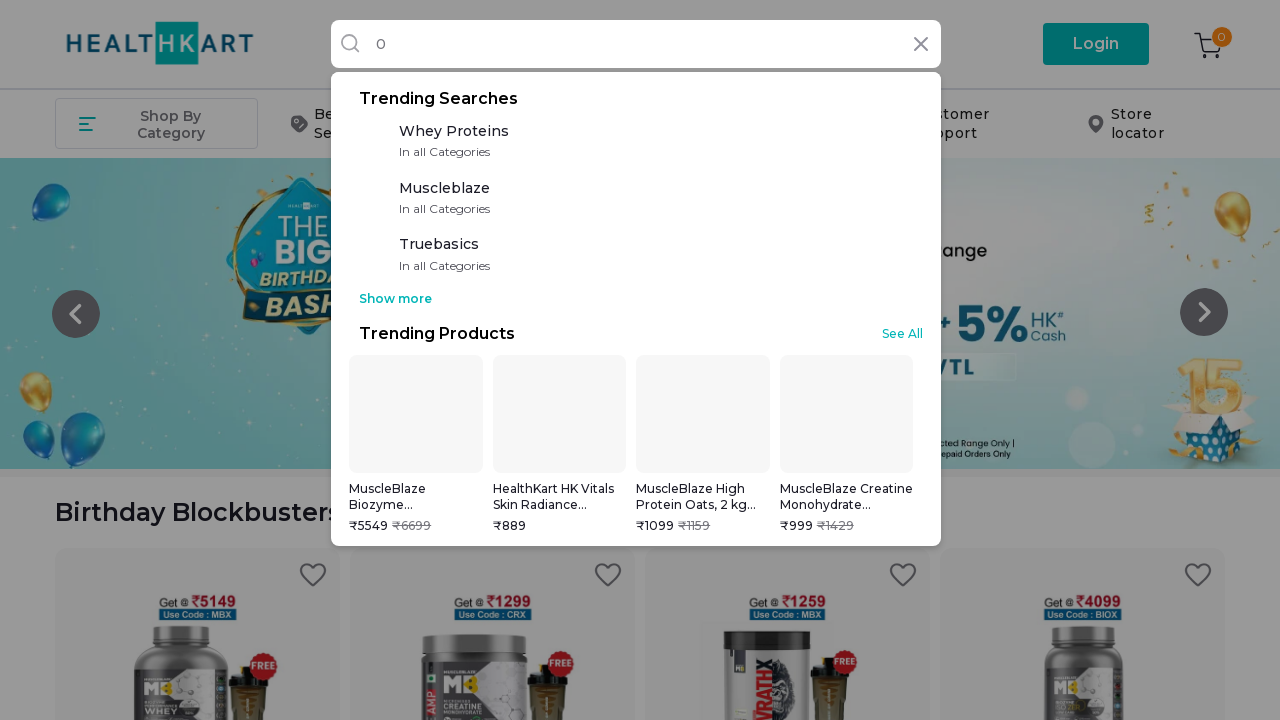

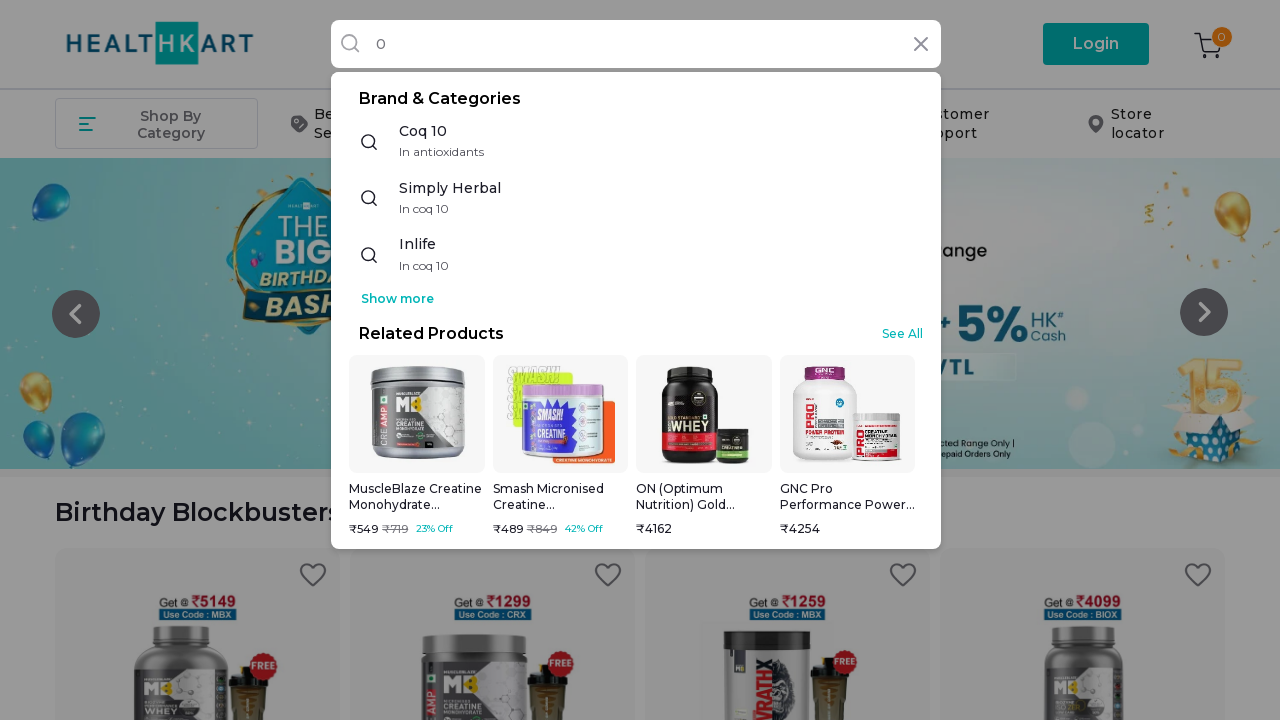